Tests radio button selection to enable/disable date field and verifies the style attribute changes when round trip option is selected

Starting URL: https://rahulshettyacademy.com/dropdownsPractise/

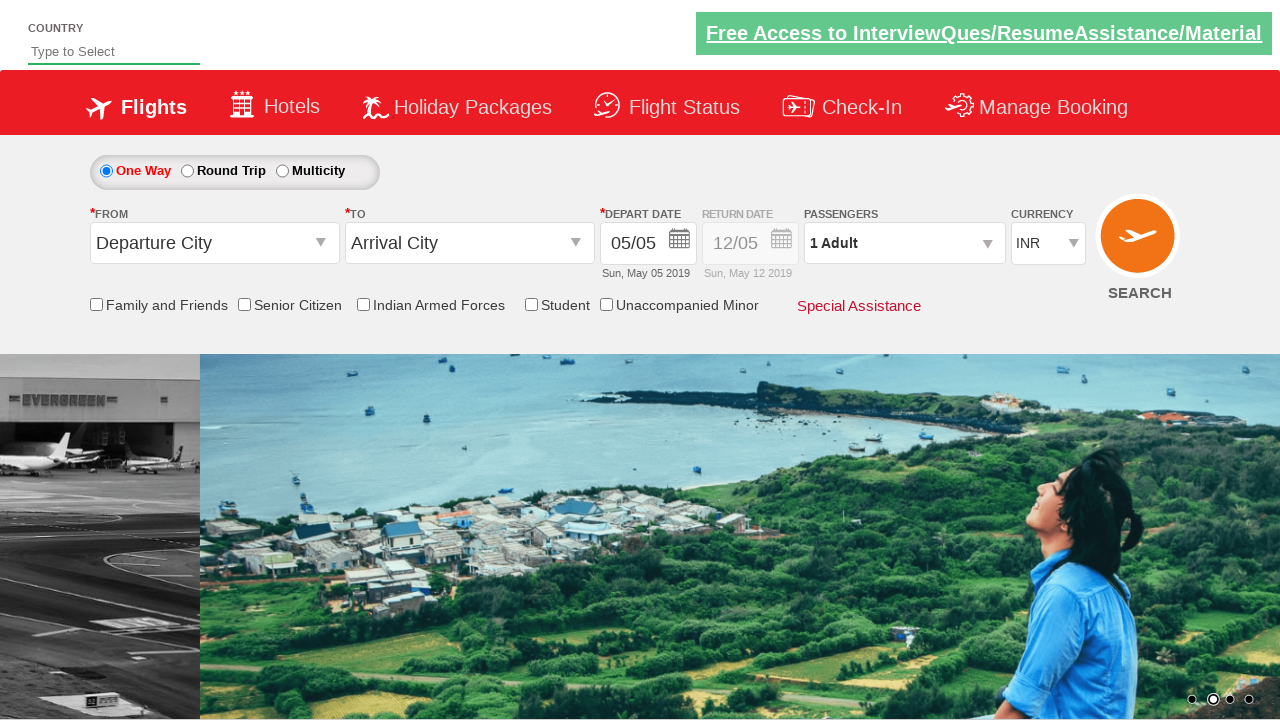

Retrieved initial style attribute of return date field
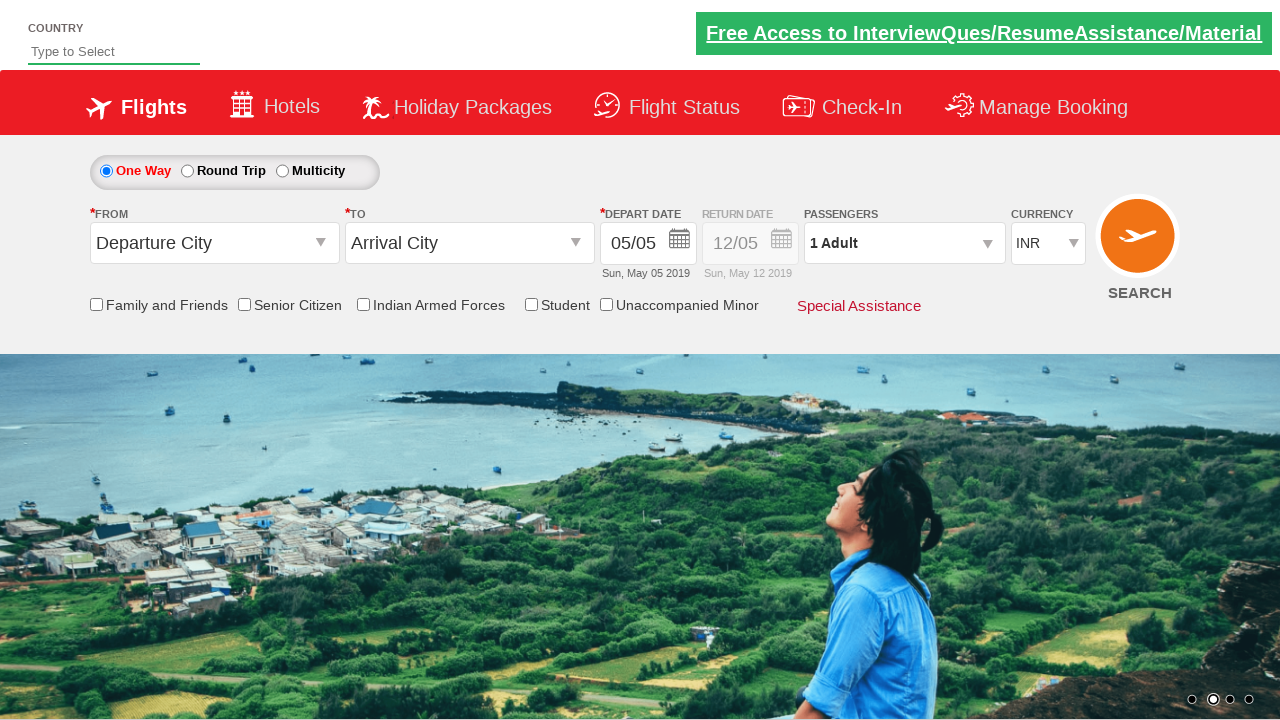

Clicked round trip radio button to enable return date field at (187, 171) on #ctl00_mainContent_rbtnl_Trip_1
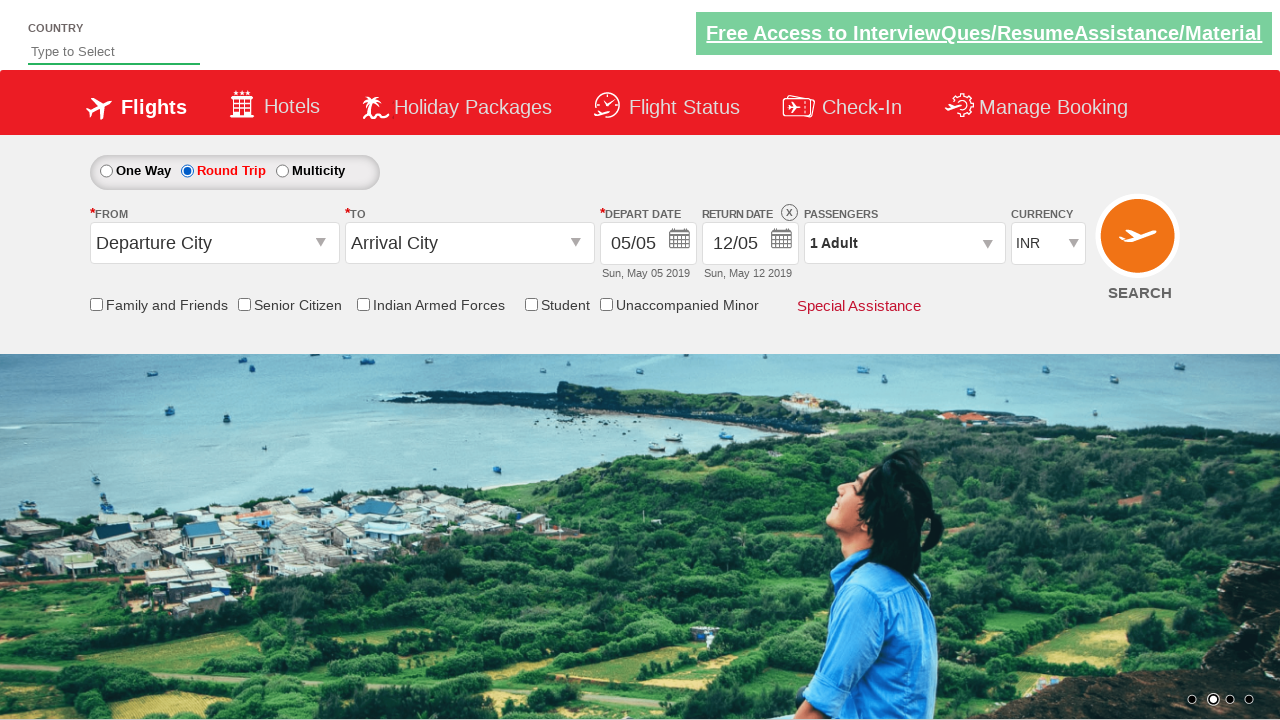

Retrieved updated style attribute of return date field after selecting round trip
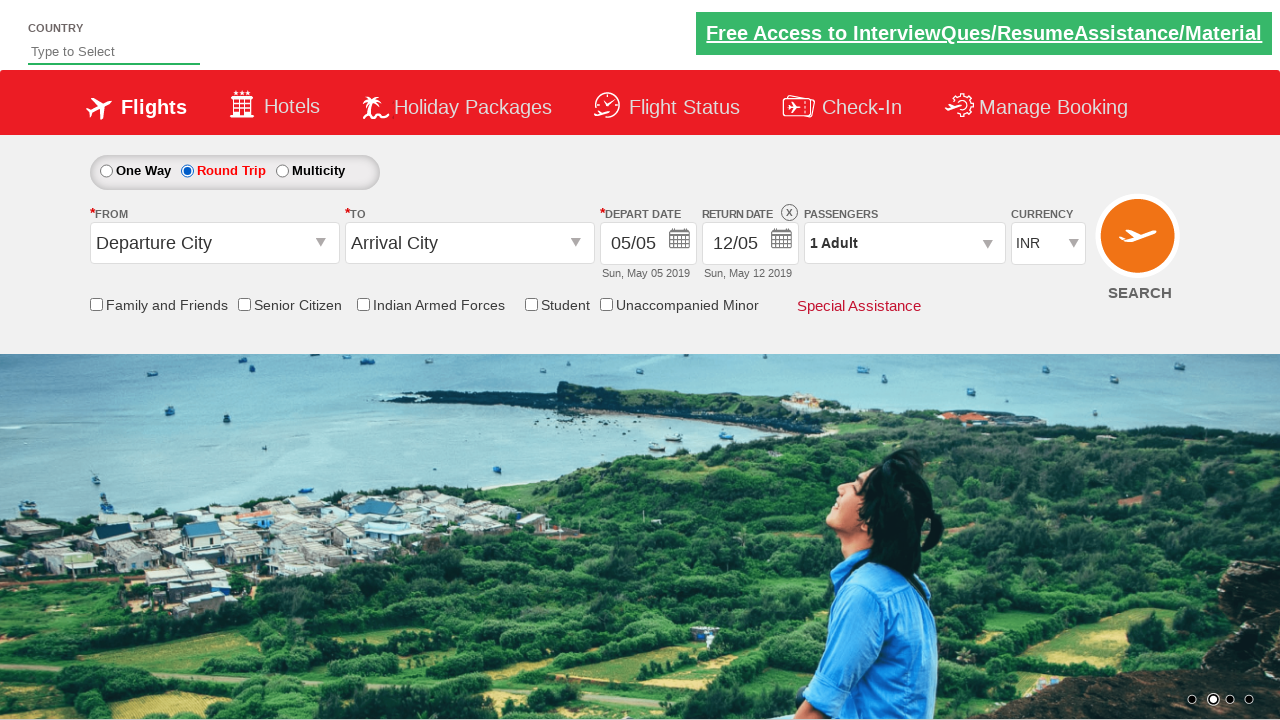

Verified return date field is enabled (style contains opacity: 1)
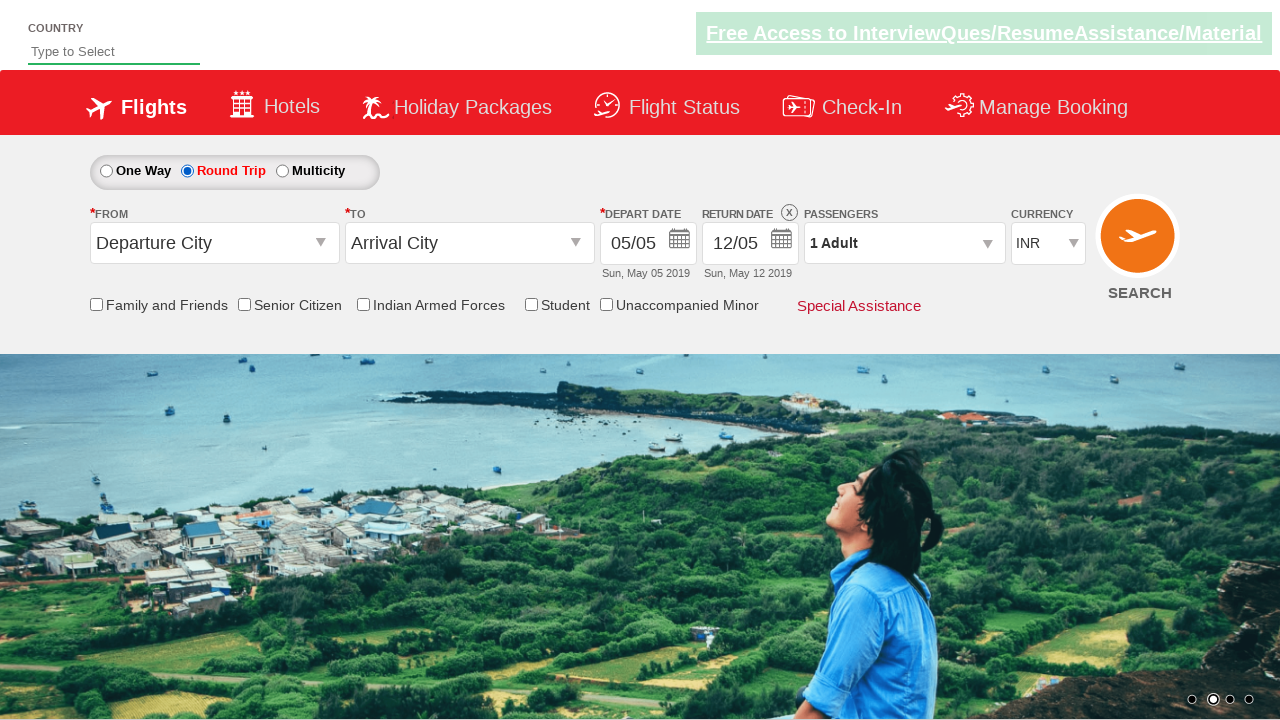

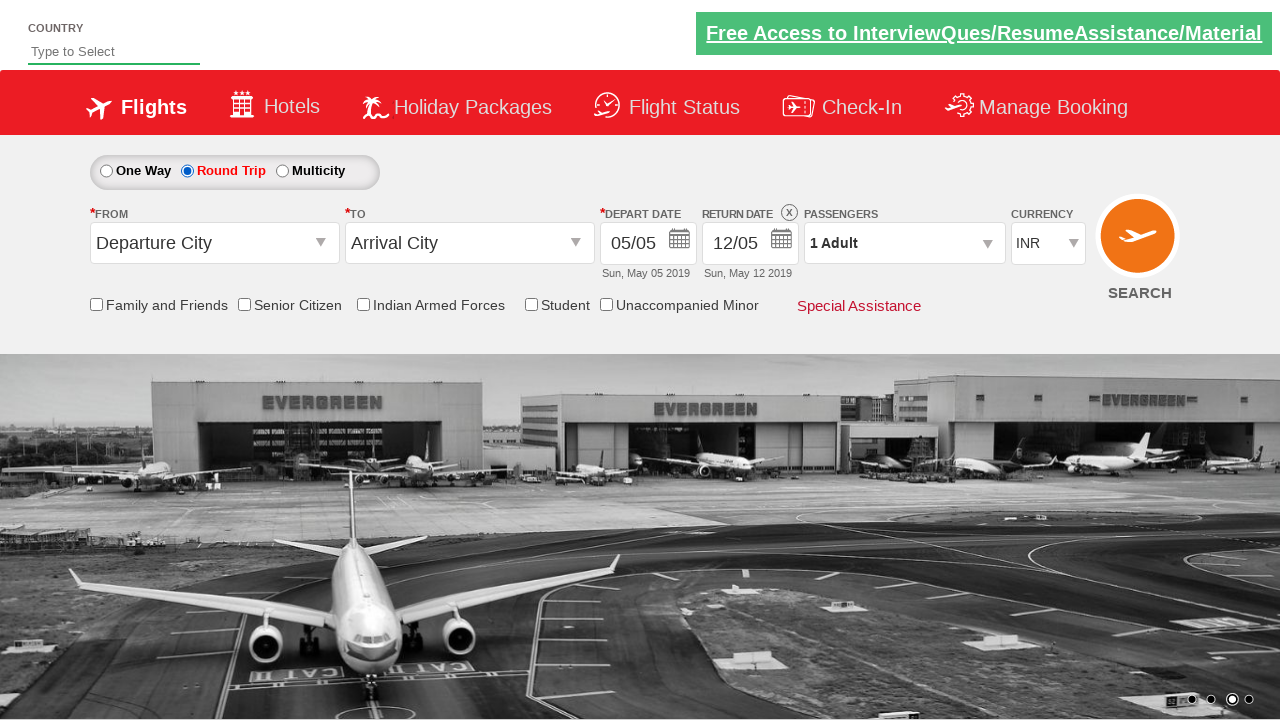